Tests dropdown functionality by selecting various options from single-select and multi-select dropdown menus

Starting URL: https://www.hyrtutorials.com/p/html-dropdown-elements-practice.html

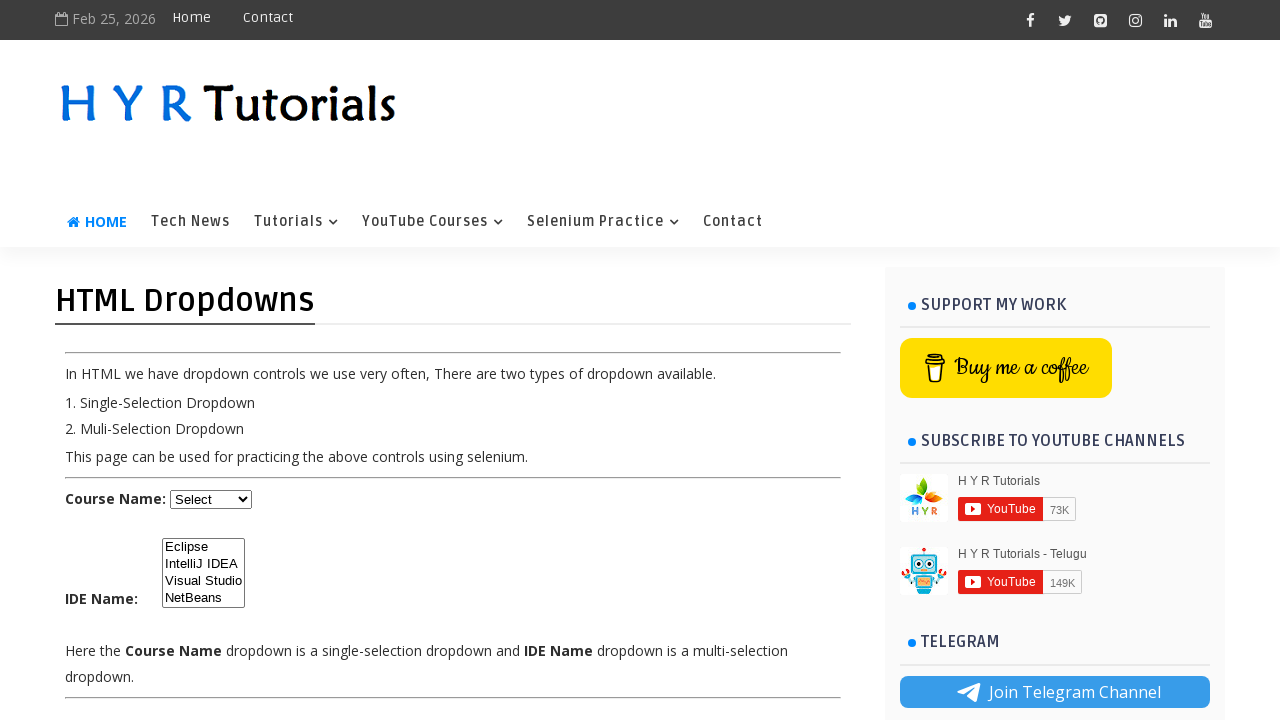

Located single-select course dropdown
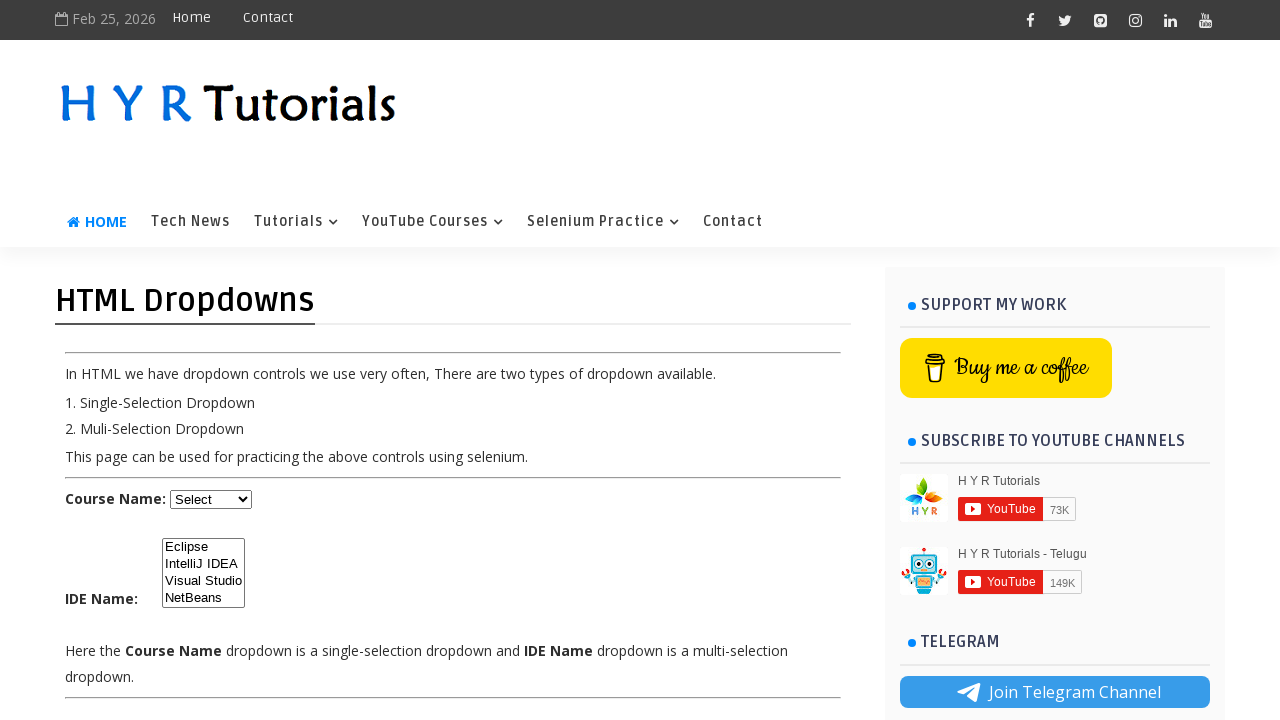

Selected second option in course dropdown by index on #course
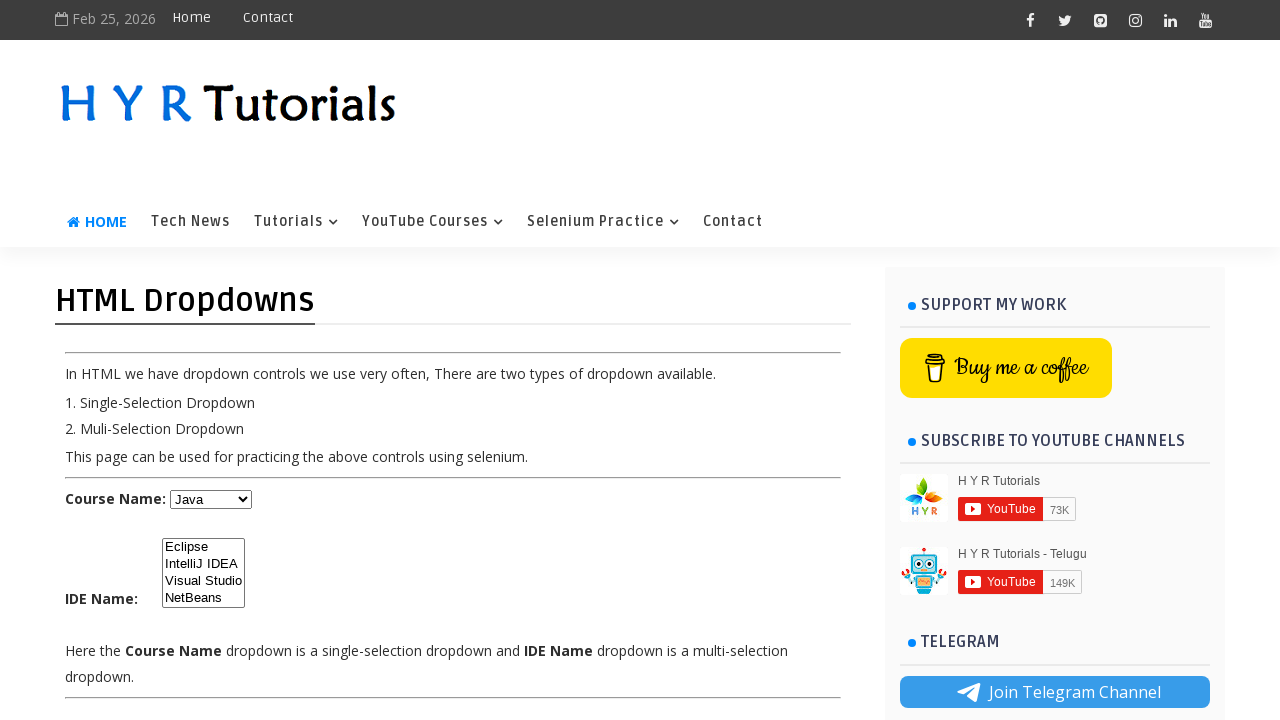

Selected .NET option in course dropdown by value on #course
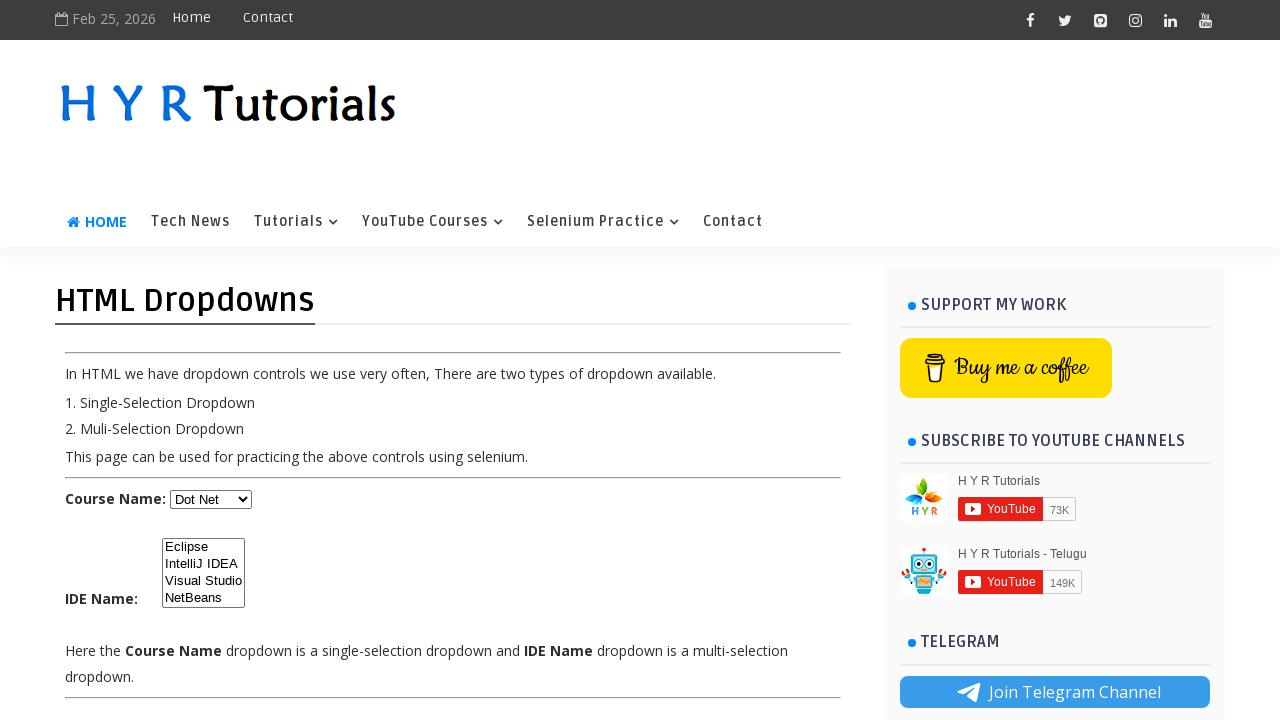

Selected Javascript option in course dropdown by visible text on #course
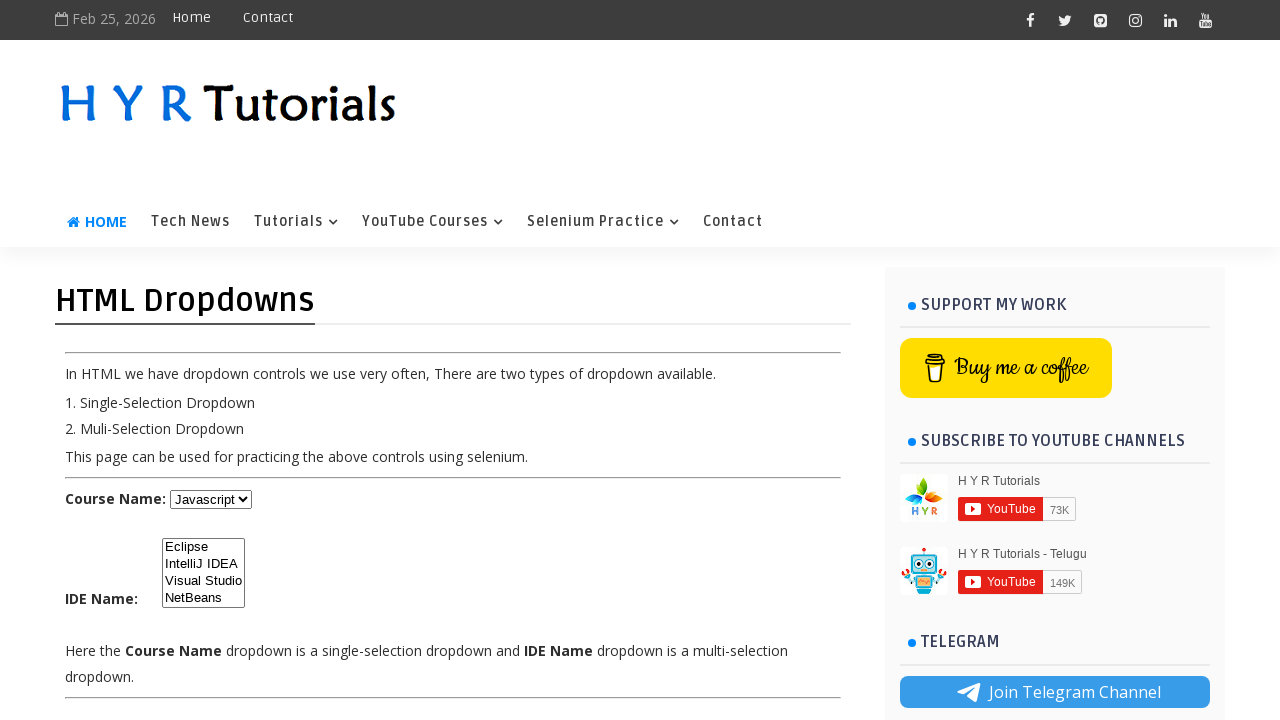

Located multi-select IDE dropdown
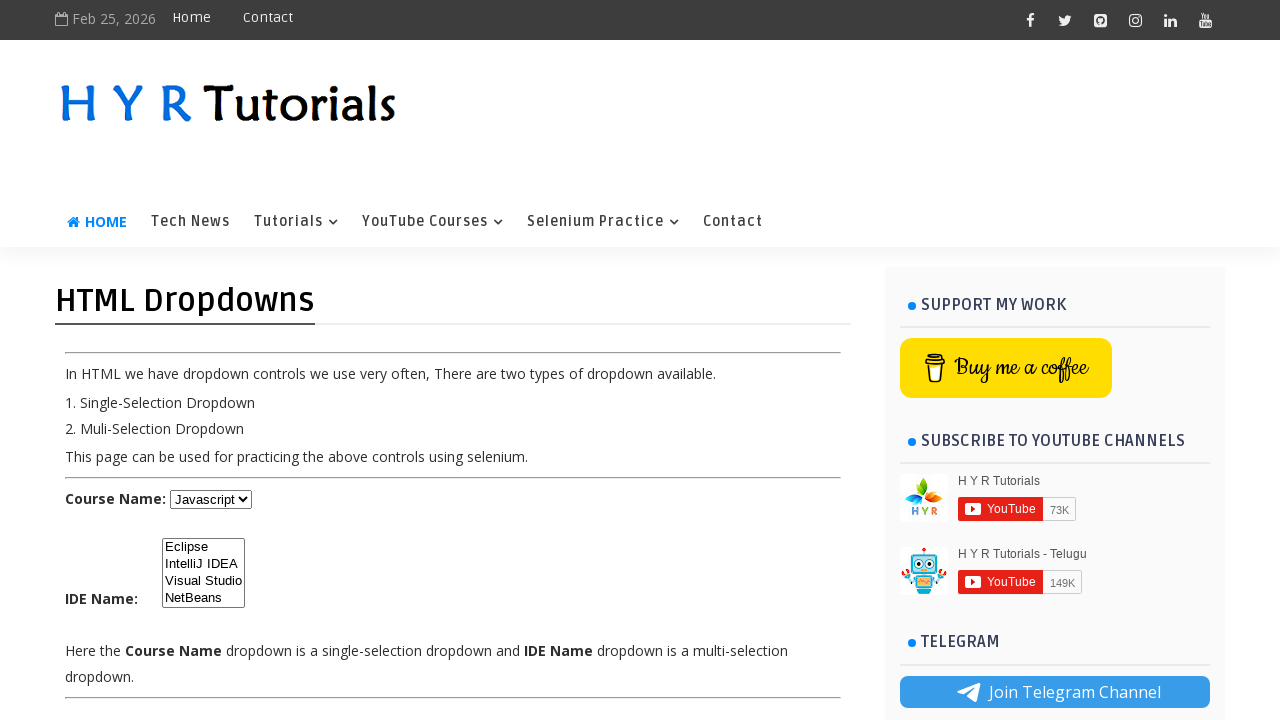

Selected first option in IDE dropdown by index on #ide
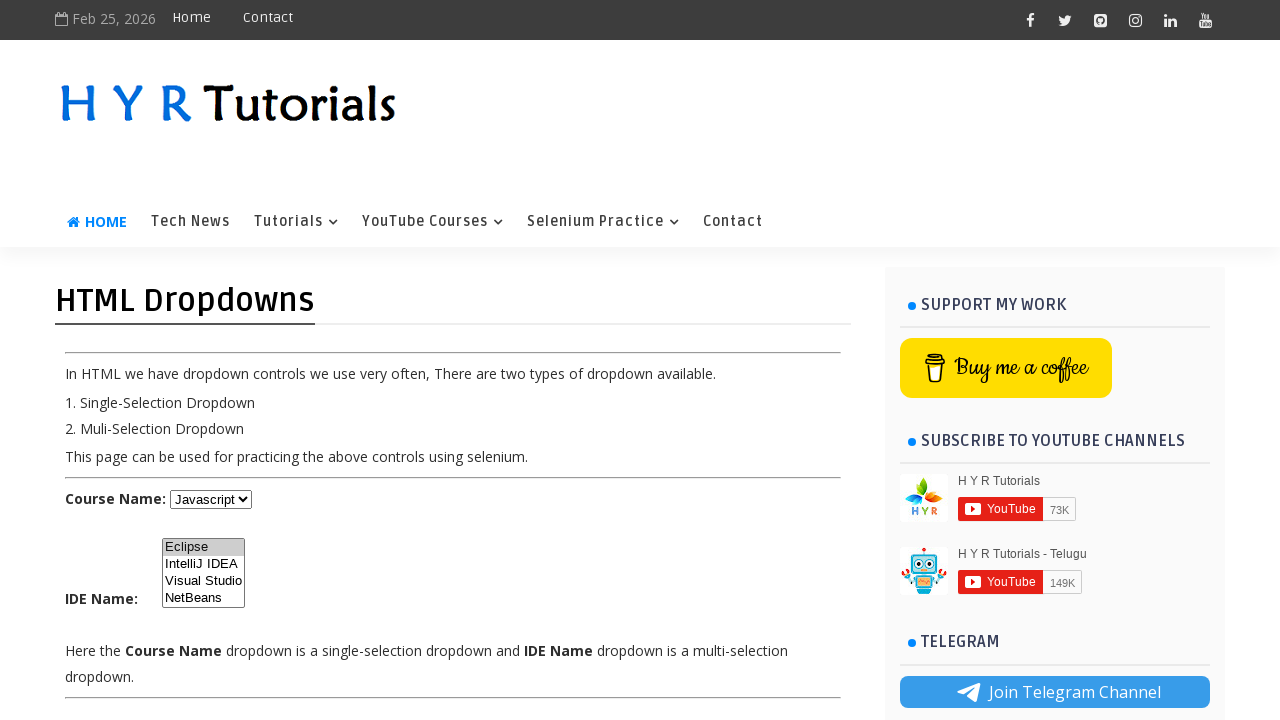

Selected IntelliJ option in IDE dropdown by value (multi-select) on #ide
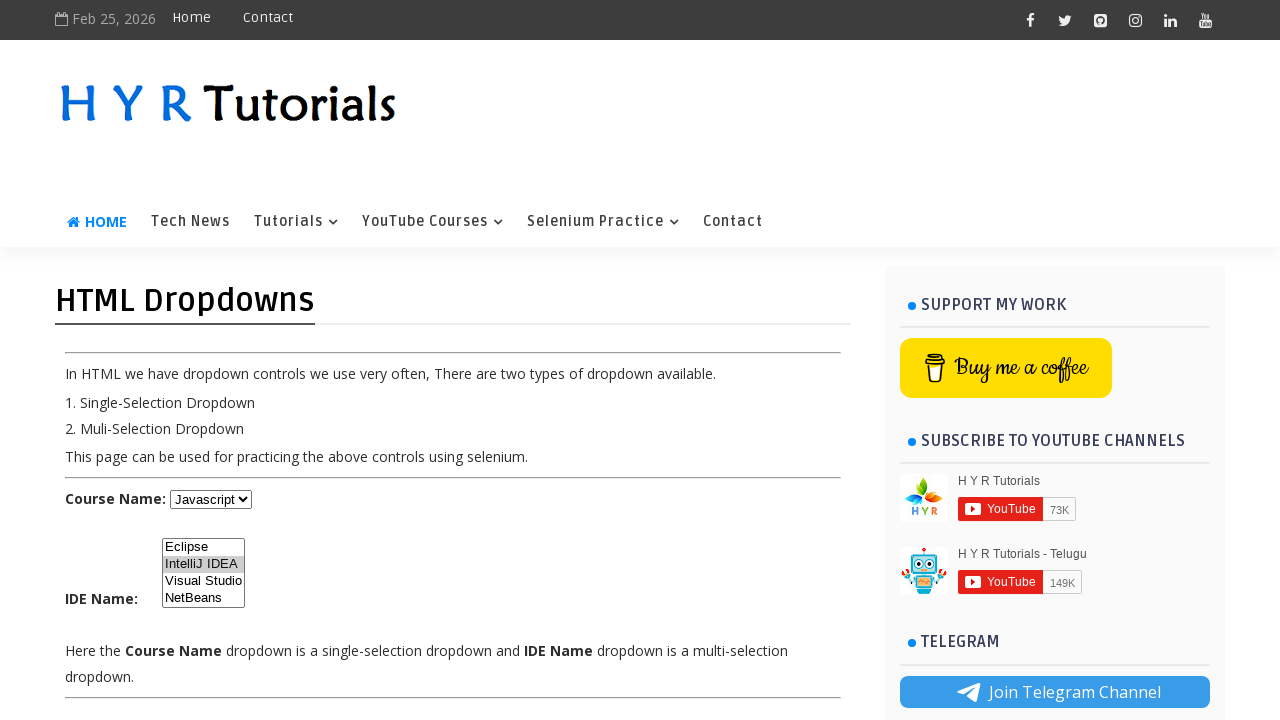

Deselected first option in IDE dropdown via JavaScript
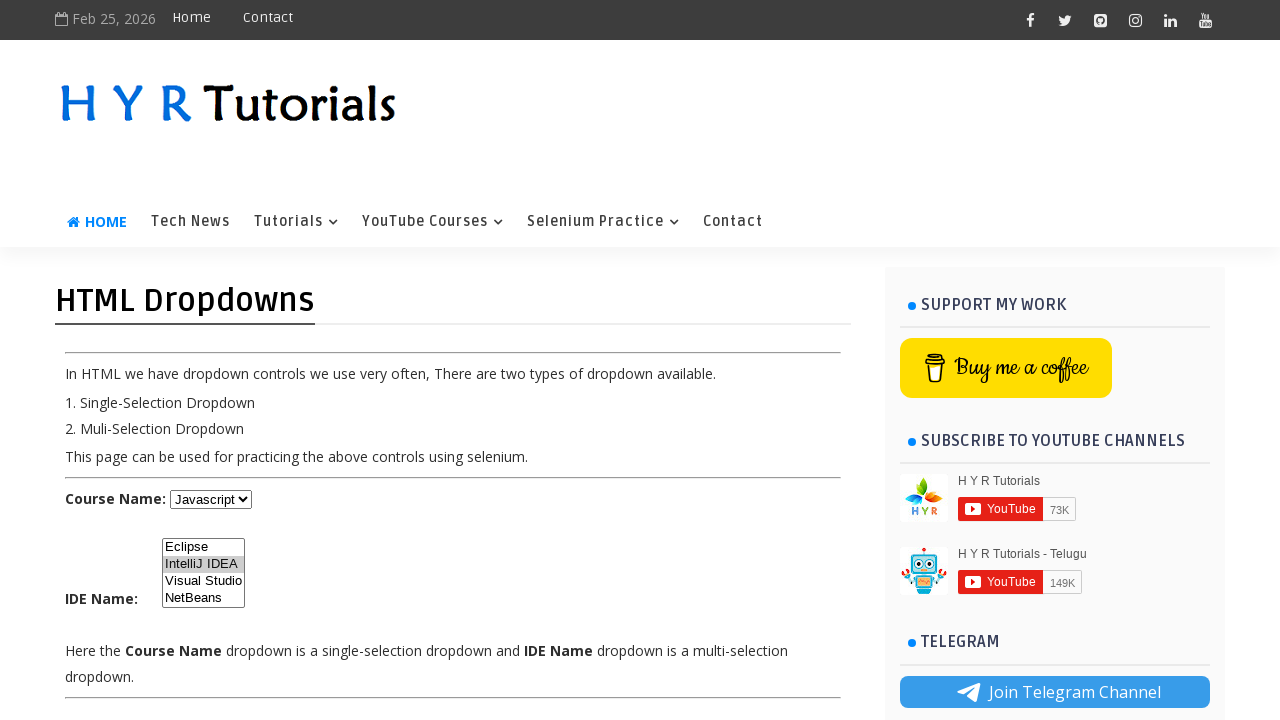

Selected fourth option in IDE dropdown by index on #ide
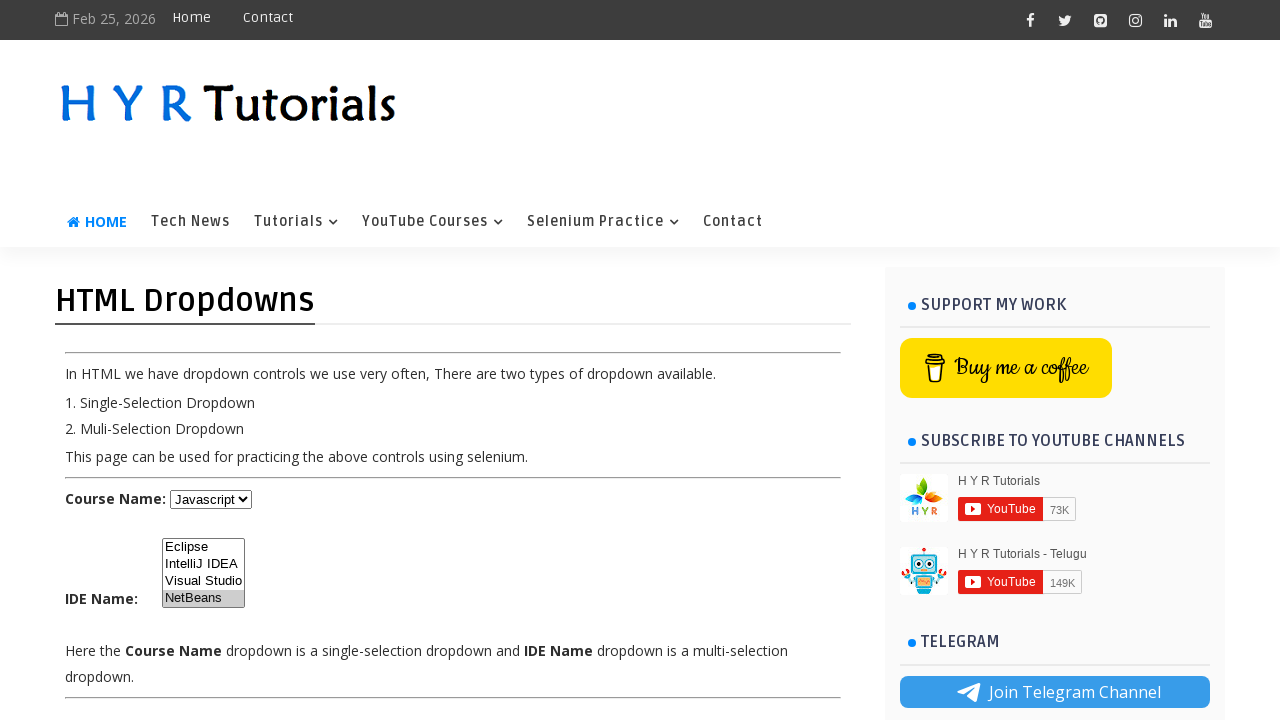

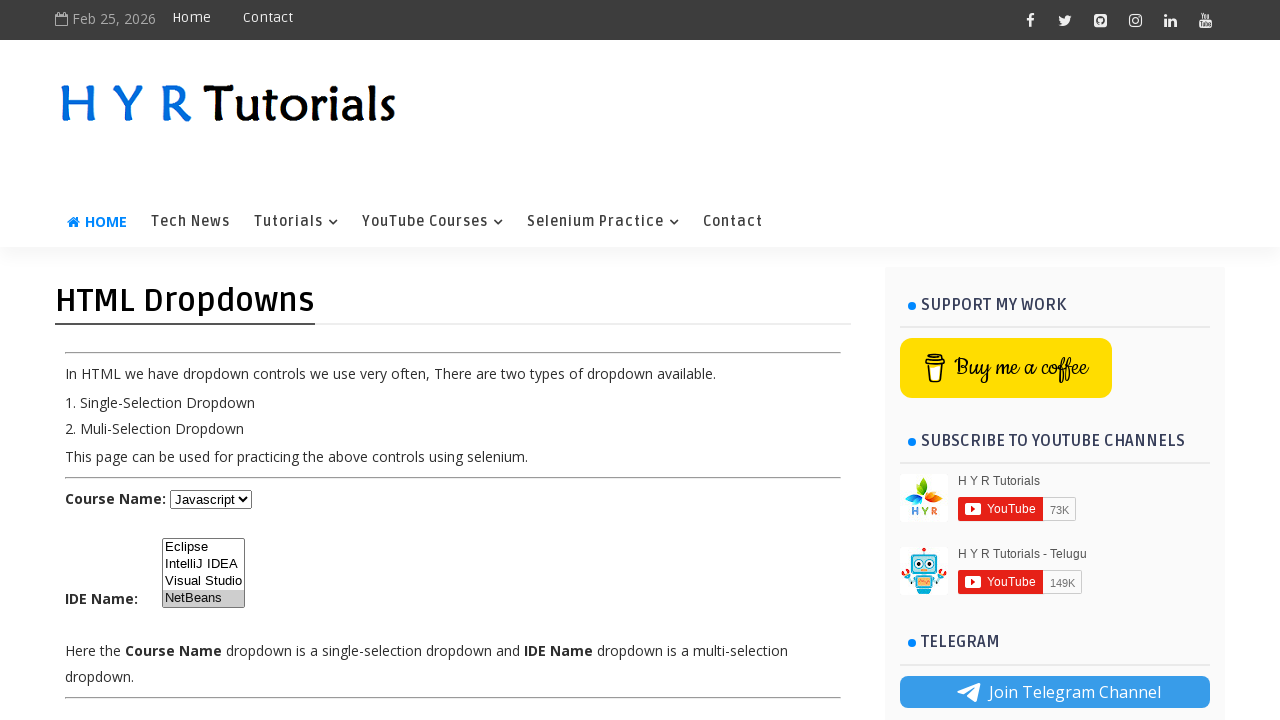